Tests JavaScript alert popup functionality including basic alert, confirm dialog, and prompt dialog interactions

Starting URL: https://the-internet.herokuapp.com/javascript_alerts

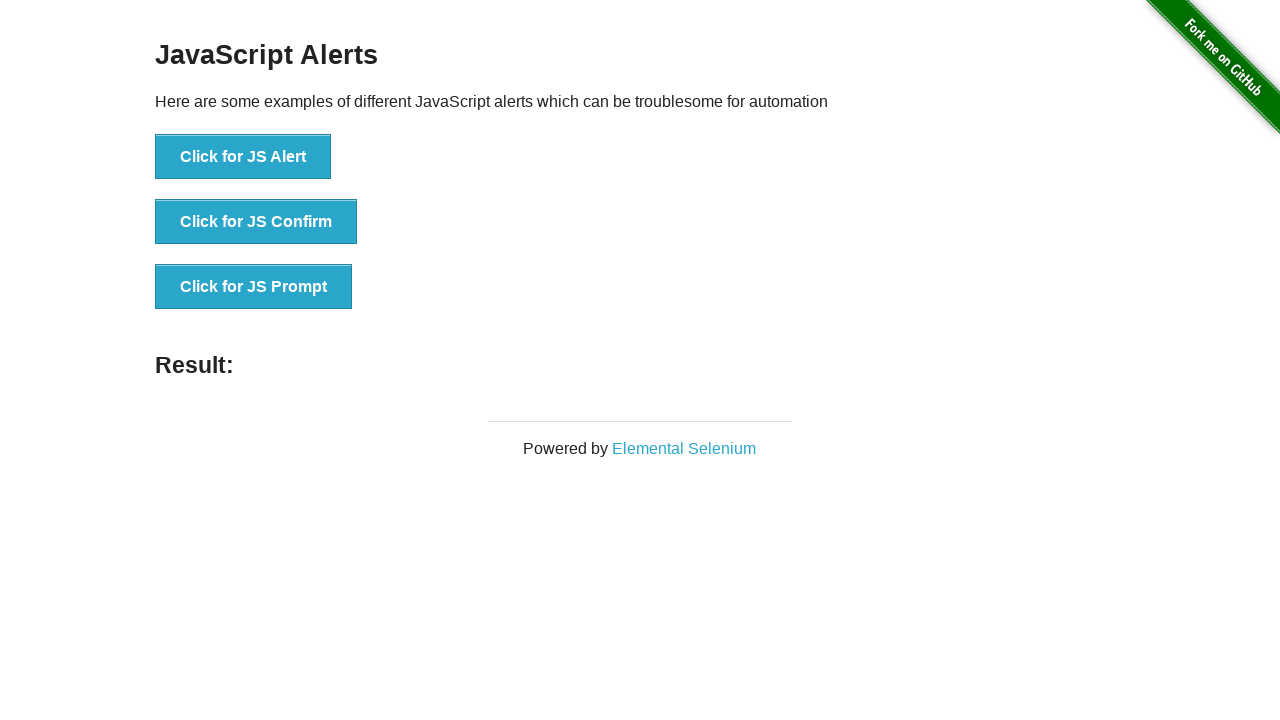

Clicked button to trigger JavaScript alert popup at (243, 157) on xpath=//button[@onclick='jsAlert()']
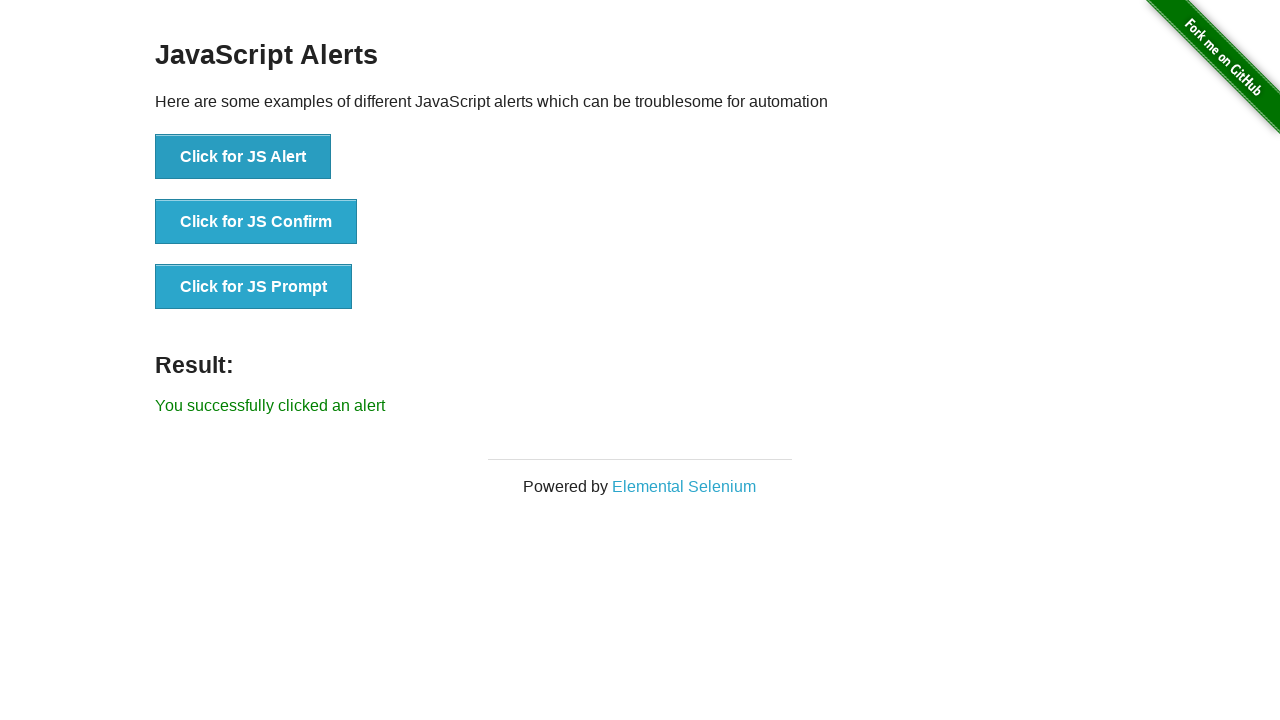

Set up dialog handler and accepted the alert
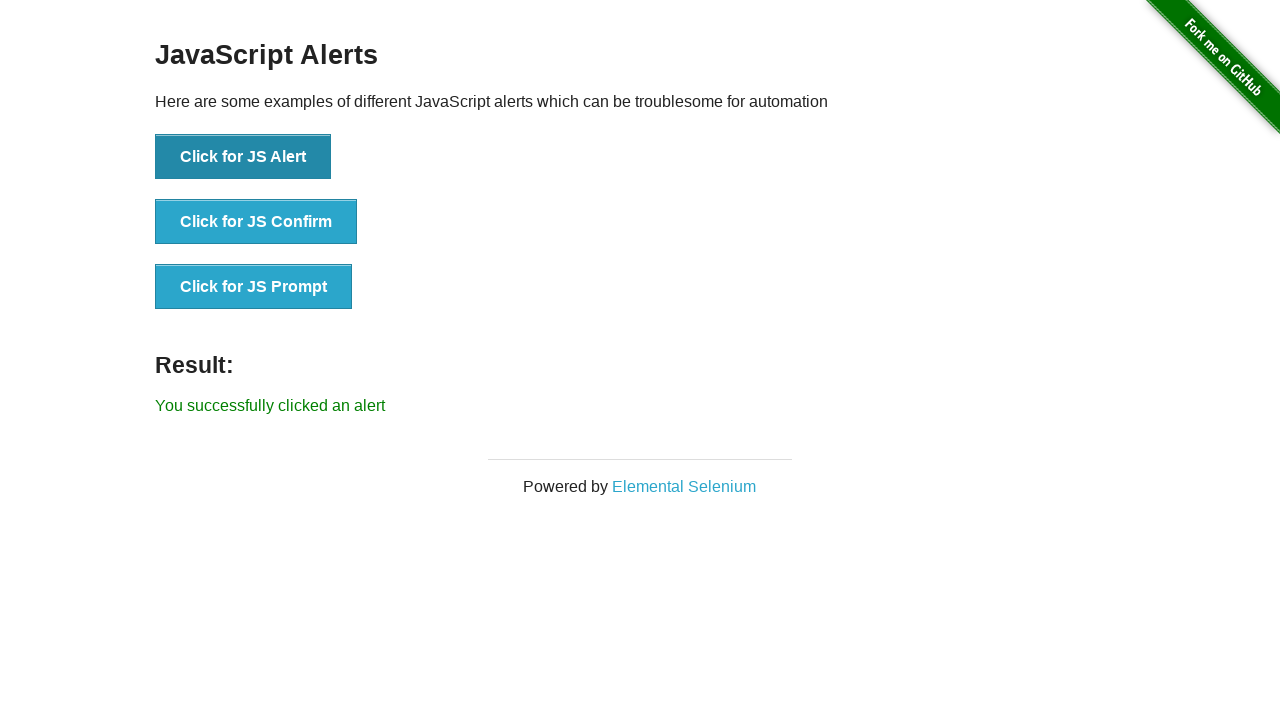

Retrieved result text after alert interaction
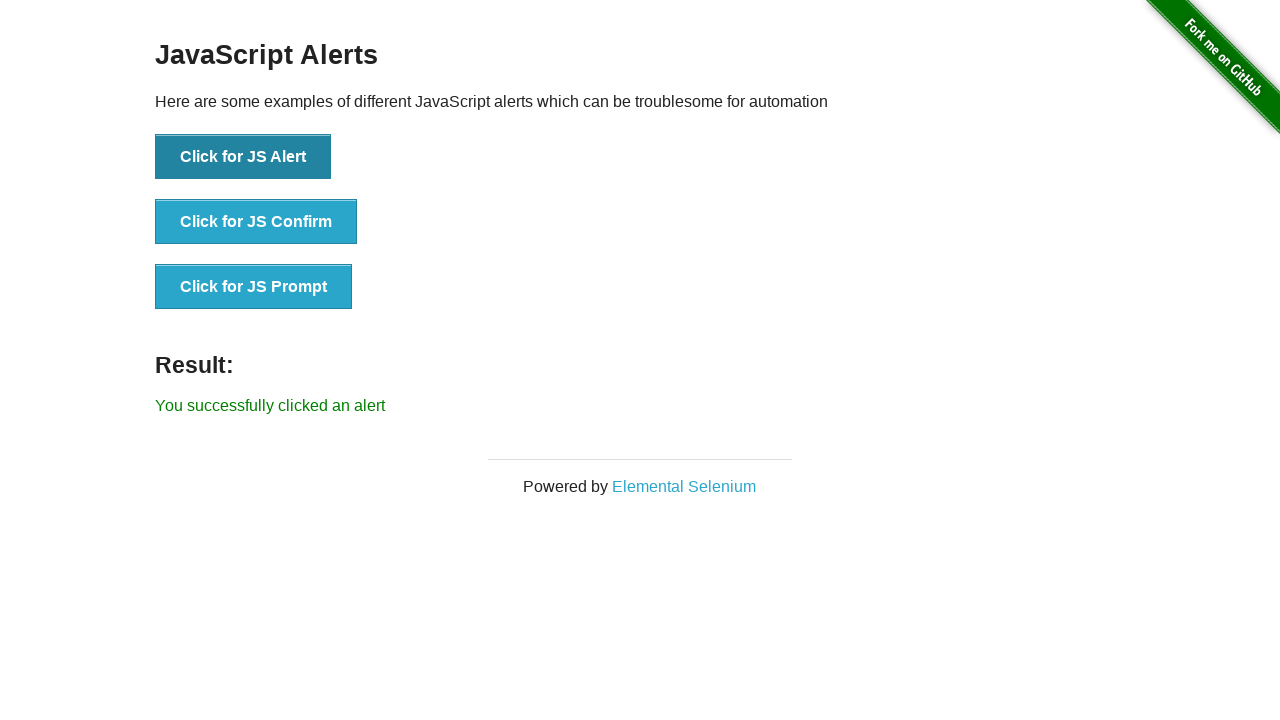

Clicked button to trigger JavaScript confirm dialog at (256, 222) on xpath=//button[@onclick='jsConfirm()']
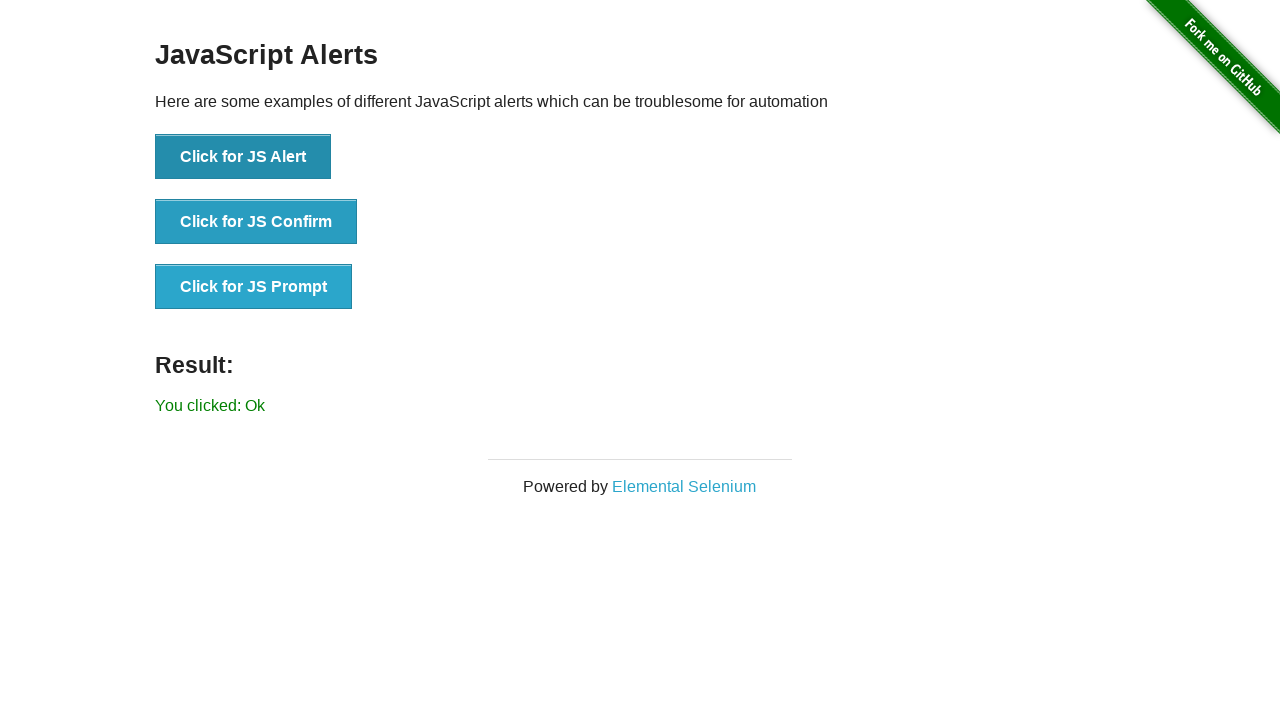

Set up dialog handler and accepted the confirm dialog
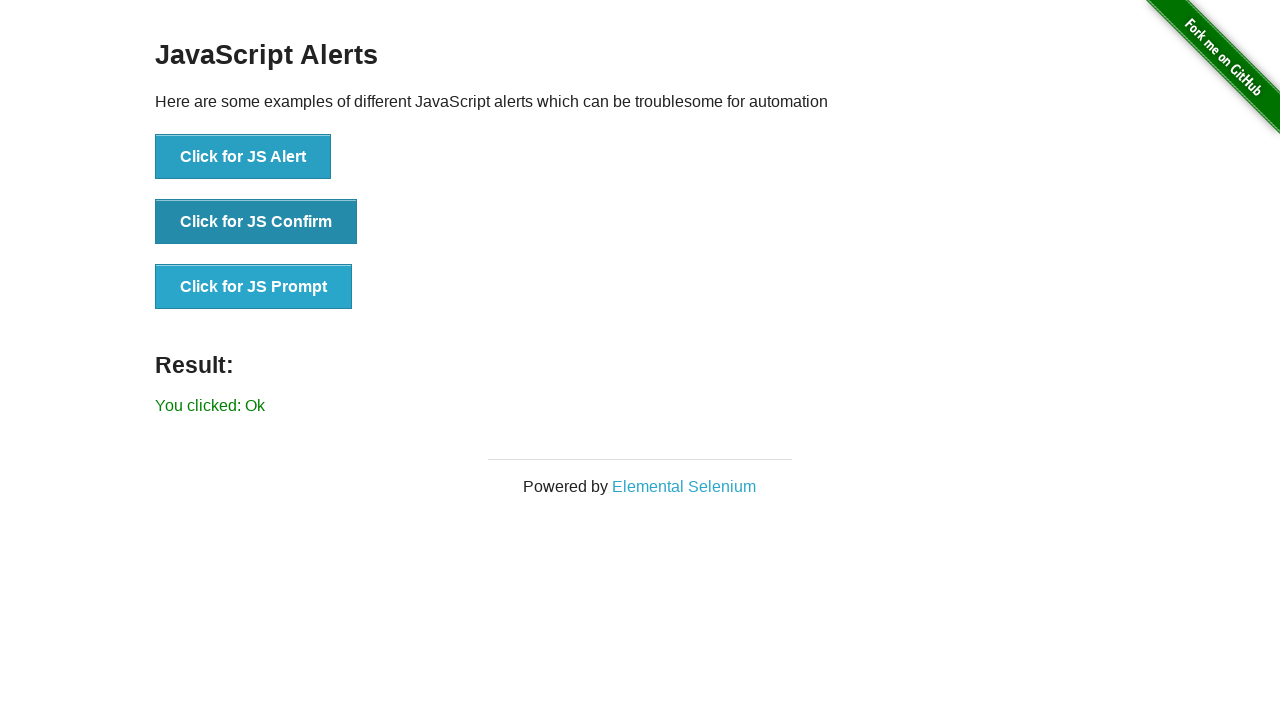

Retrieved result text after confirm dialog interaction
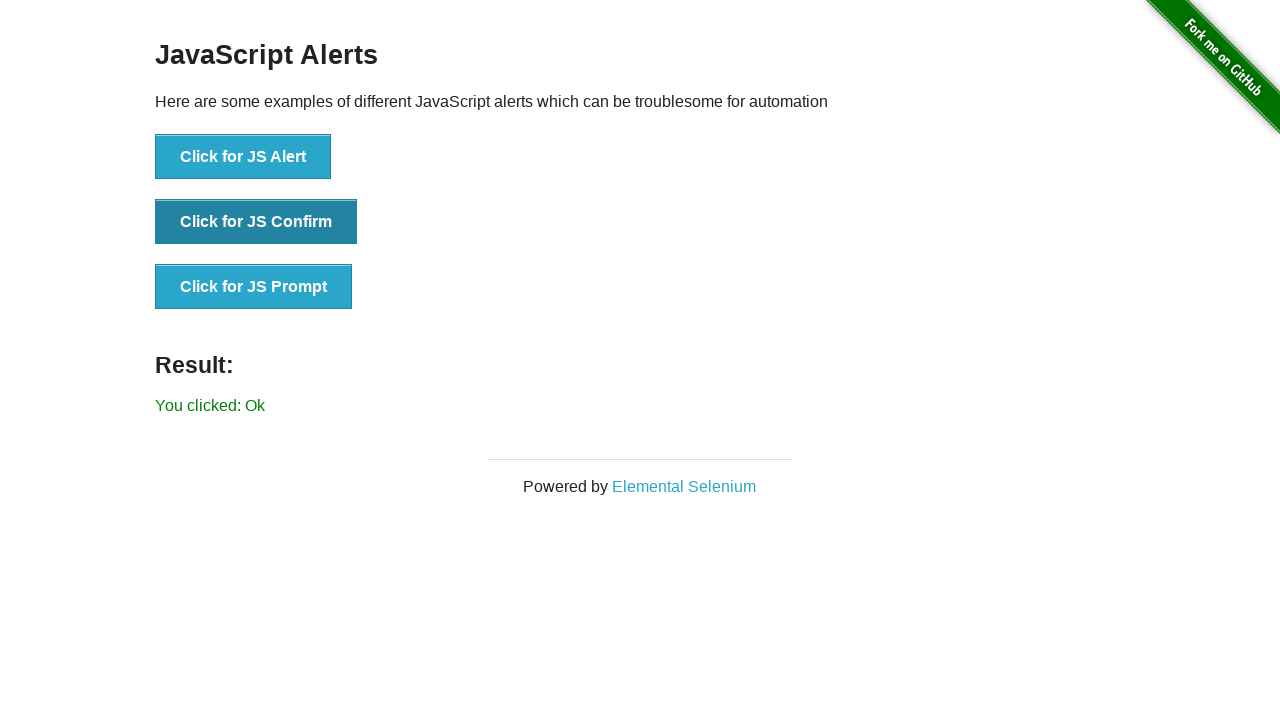

Clicked button to trigger JavaScript prompt dialog at (254, 287) on xpath=//button[text()='Click for JS Prompt']
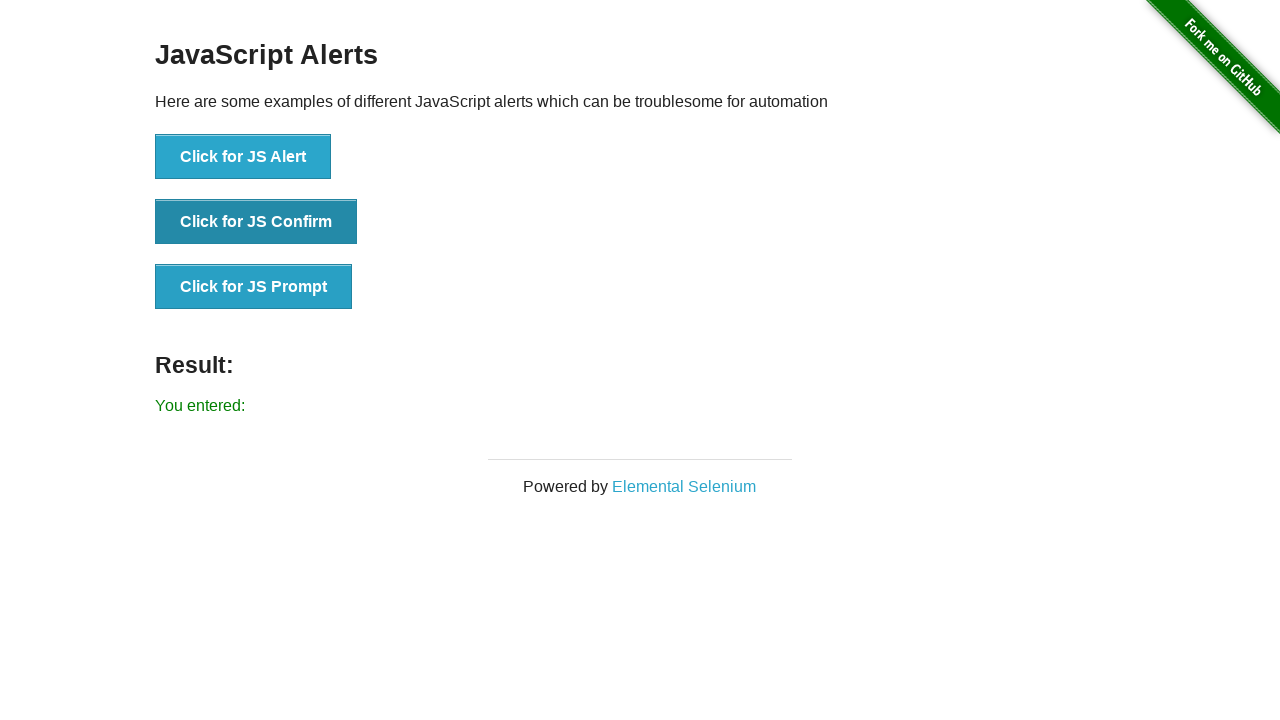

Set up dialog handler and accepted prompt with text 'TestUser123'
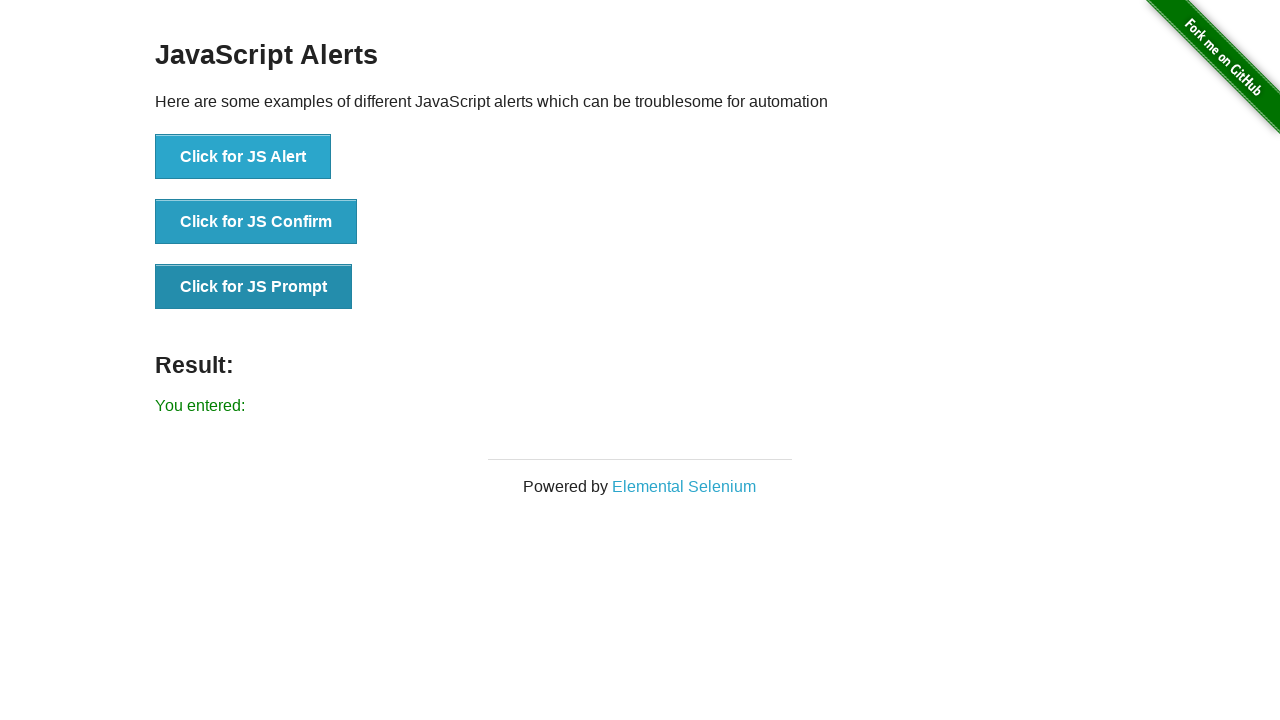

Retrieved result text after prompt dialog interaction
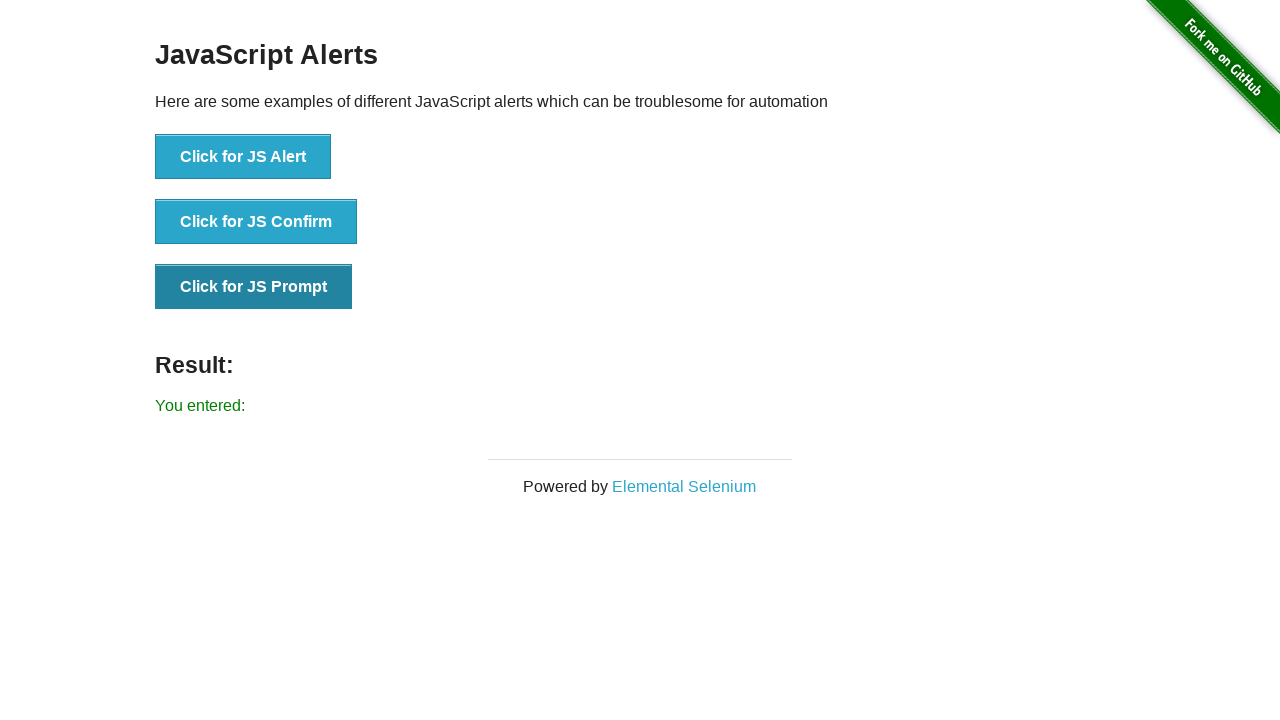

Extracted entered text from result: ''
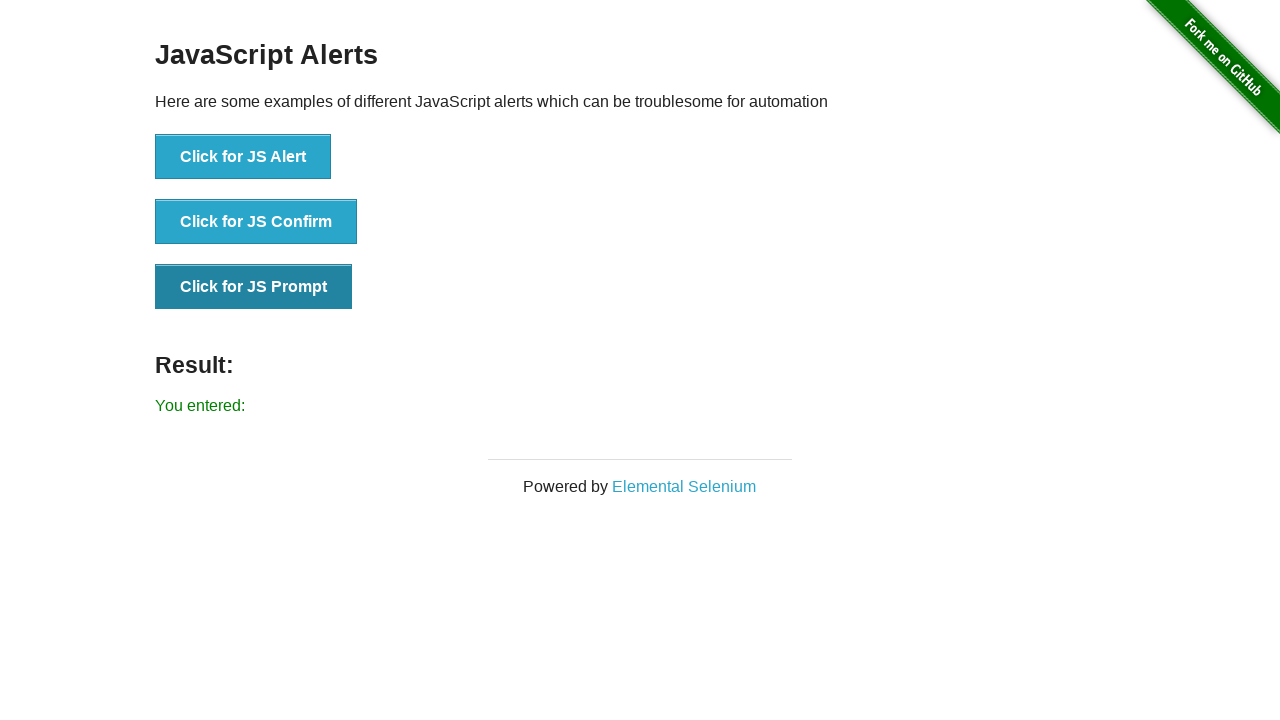

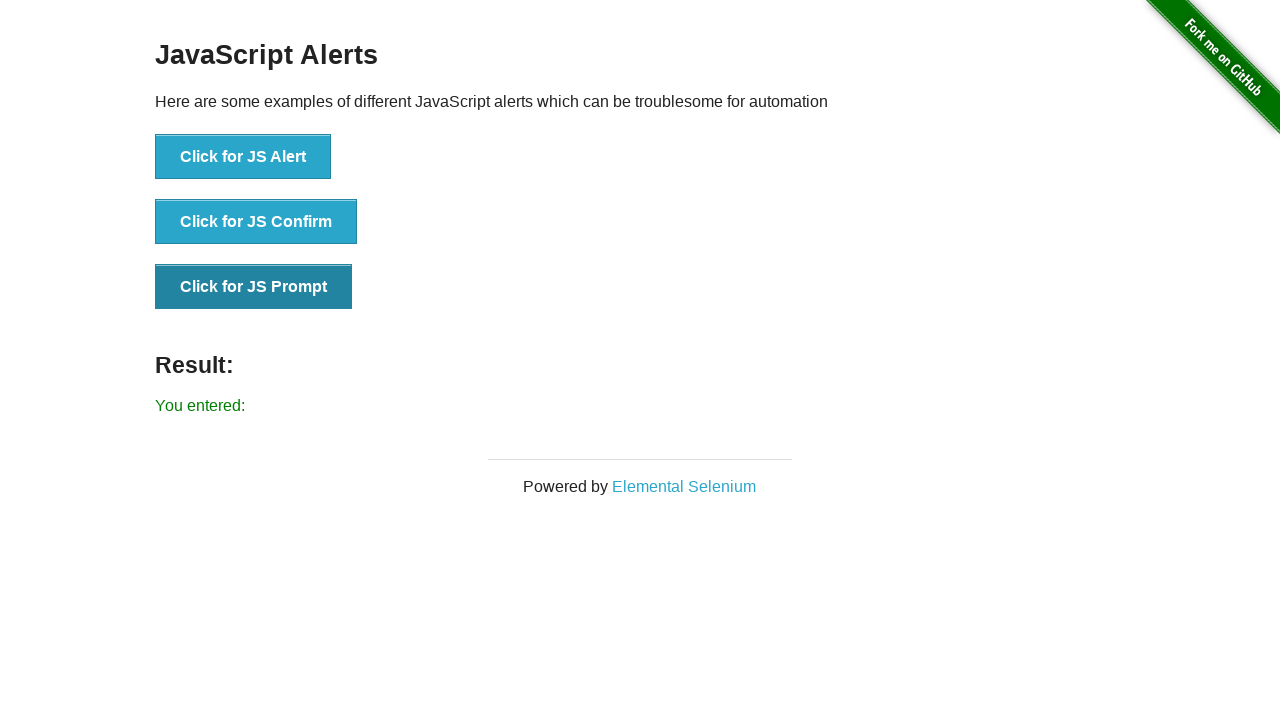